Tests right-click context menu functionality by performing a right-click action on an element, selecting 'Copy' from the context menu, and accepting the resulting alert

Starting URL: http://swisnl.github.io/jQuery-contextMenu/demo.html

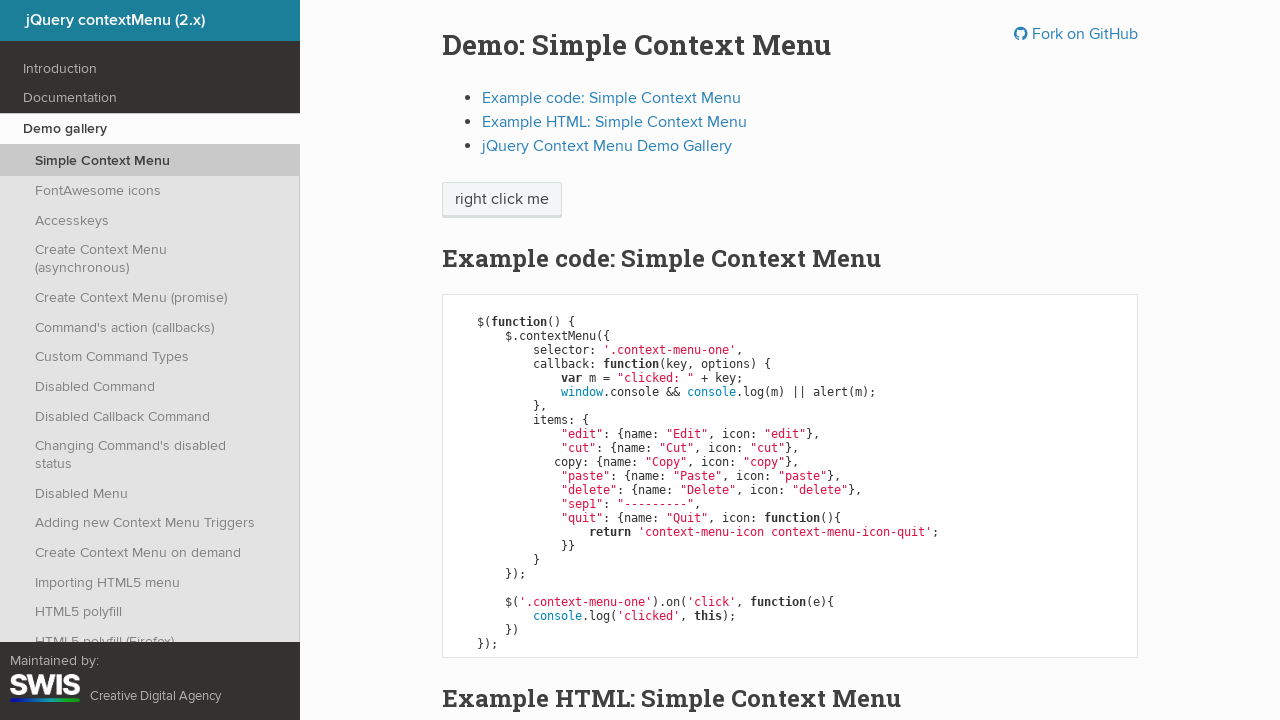

Located the 'right click me' element
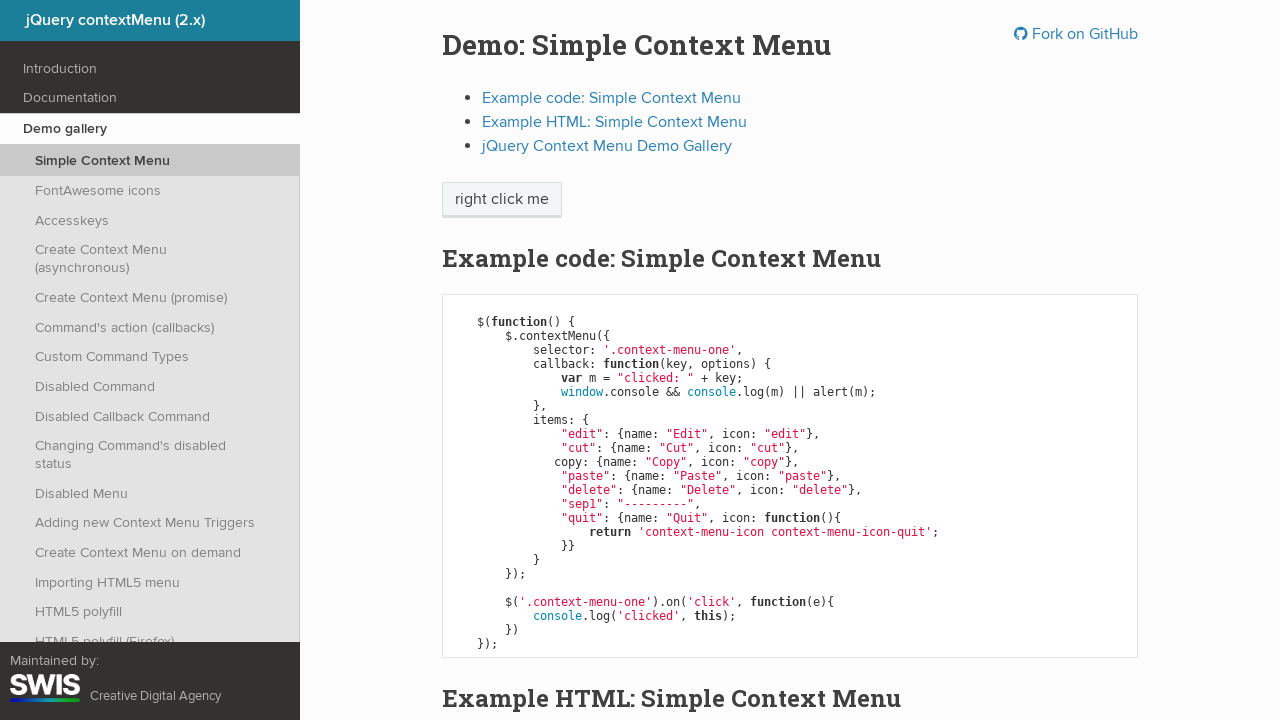

Performed right-click on the element at (502, 200) on xpath=//span[normalize-space()='right click me']
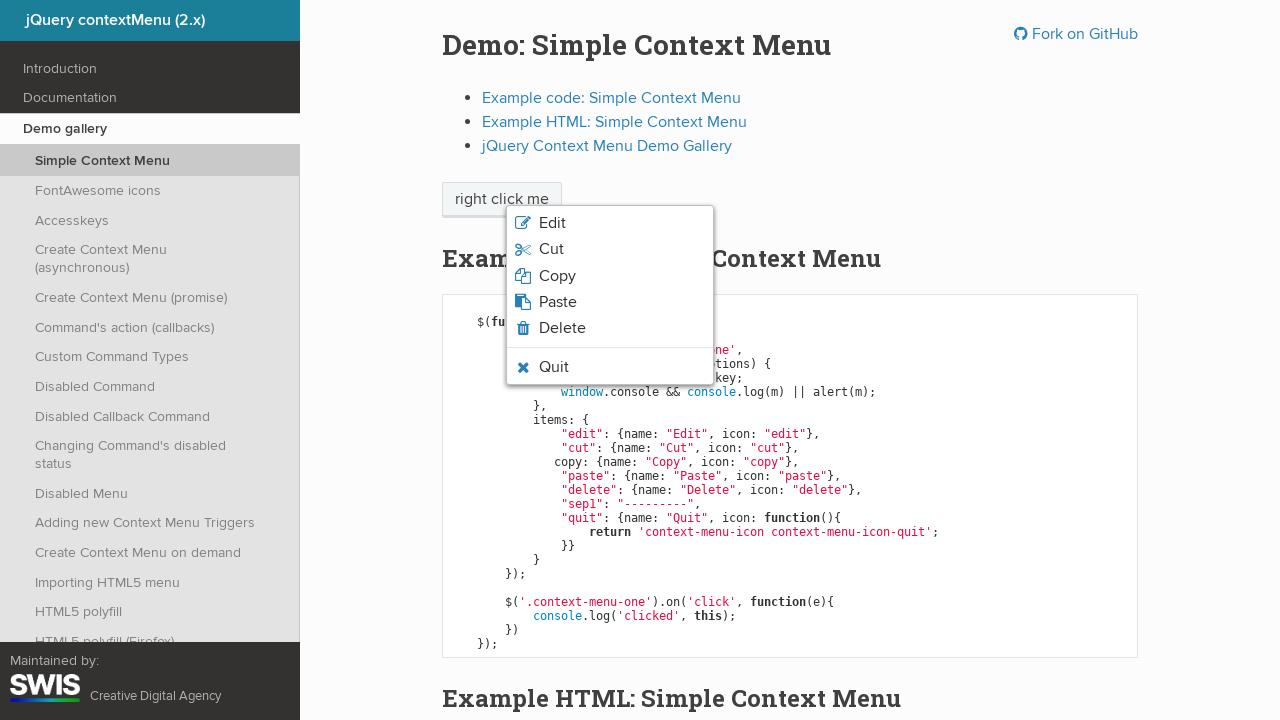

Clicked 'Copy' option from context menu at (557, 276) on xpath=//span[normalize-space()='Copy']
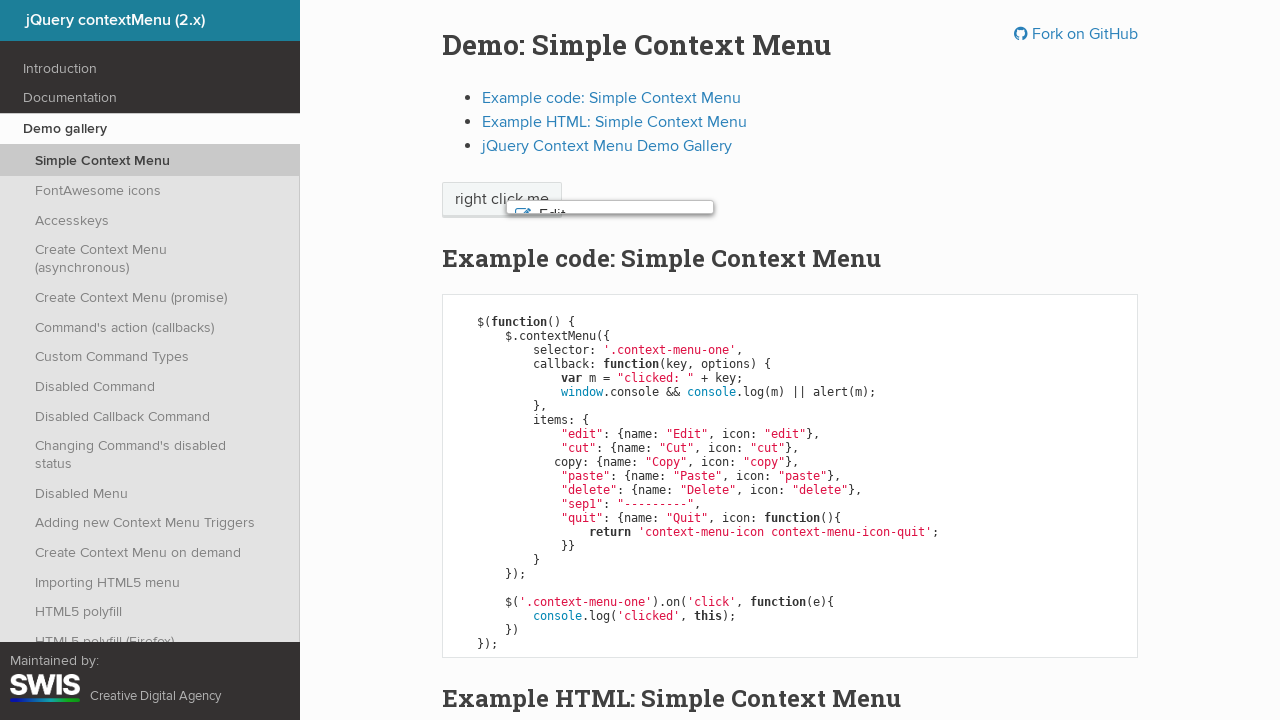

Set up alert dialog handler to accept alerts
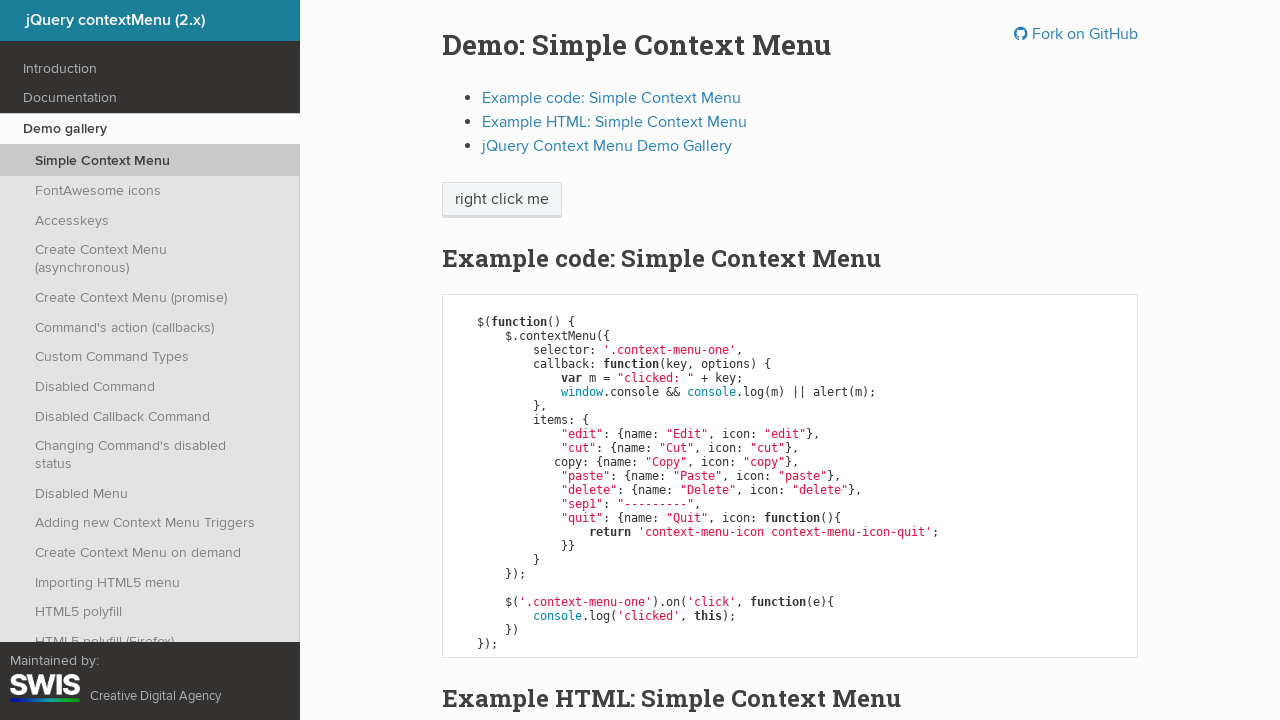

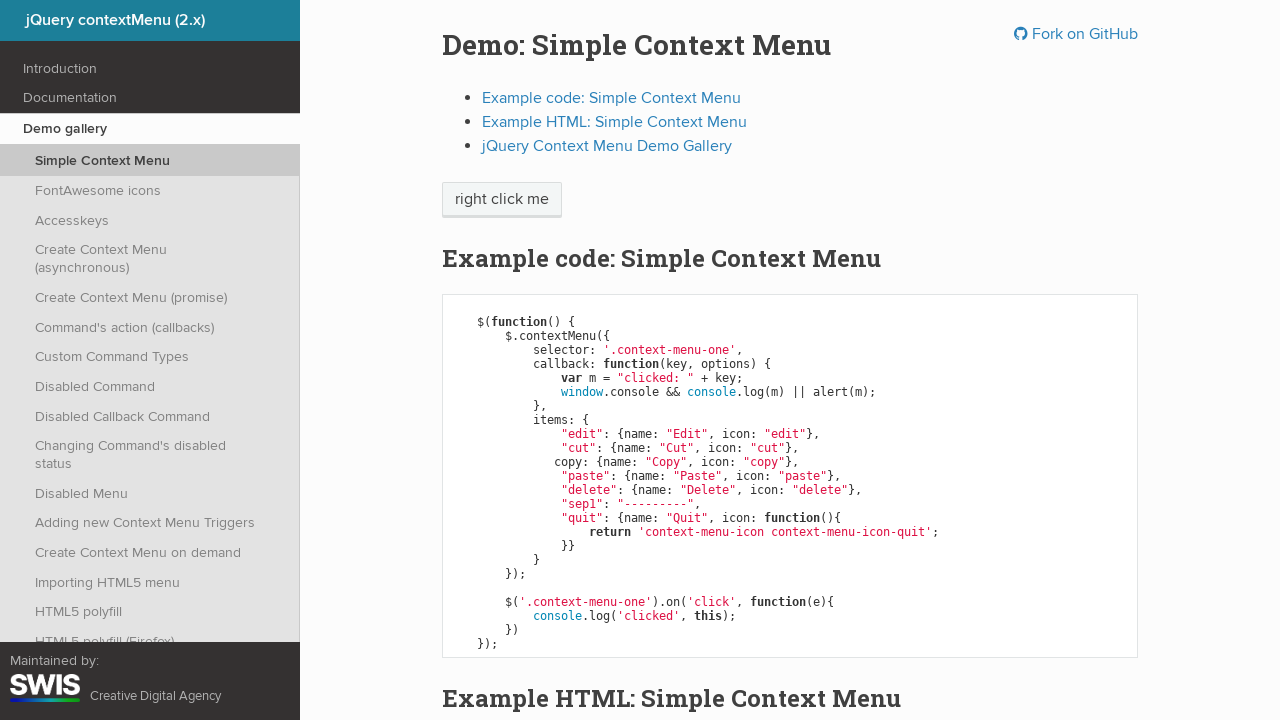